Navigates to the Demoblaze e-commerce demo site and verifies that product listings are displayed on the homepage by waiting for the product container and product links to load.

Starting URL: https://www.demoblaze.com/index.html

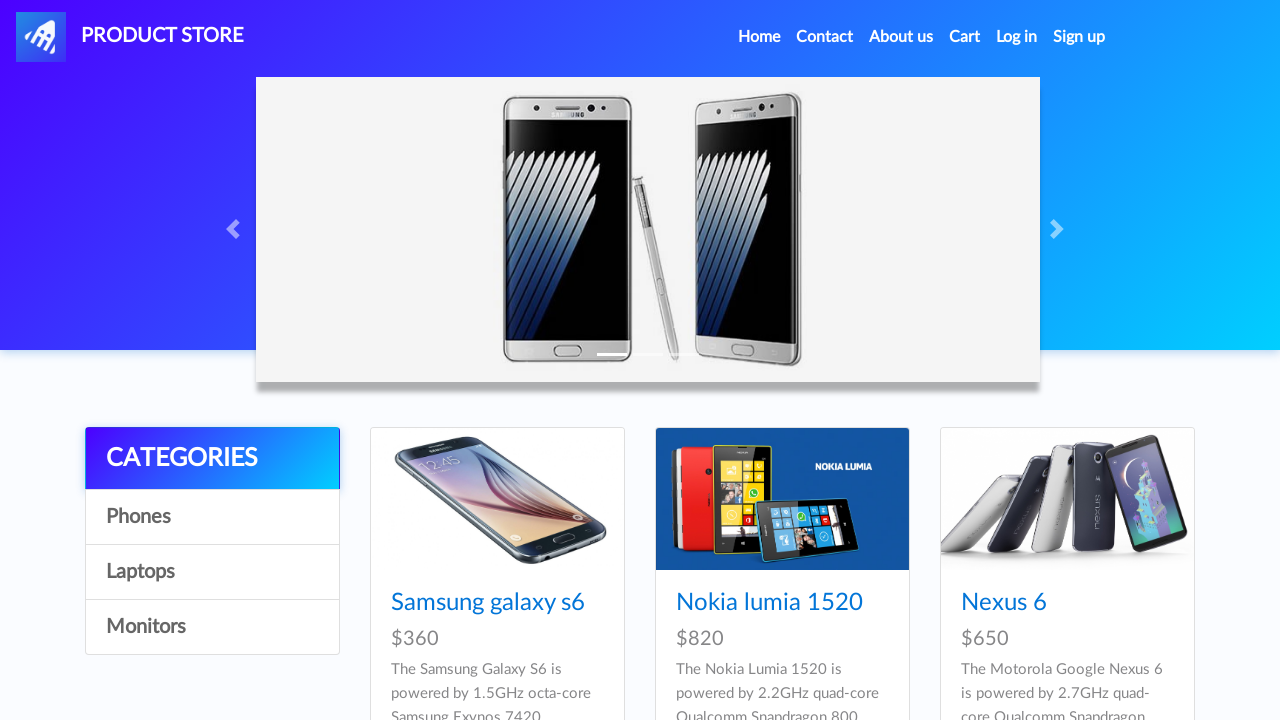

Navigated to Demoblaze e-commerce homepage
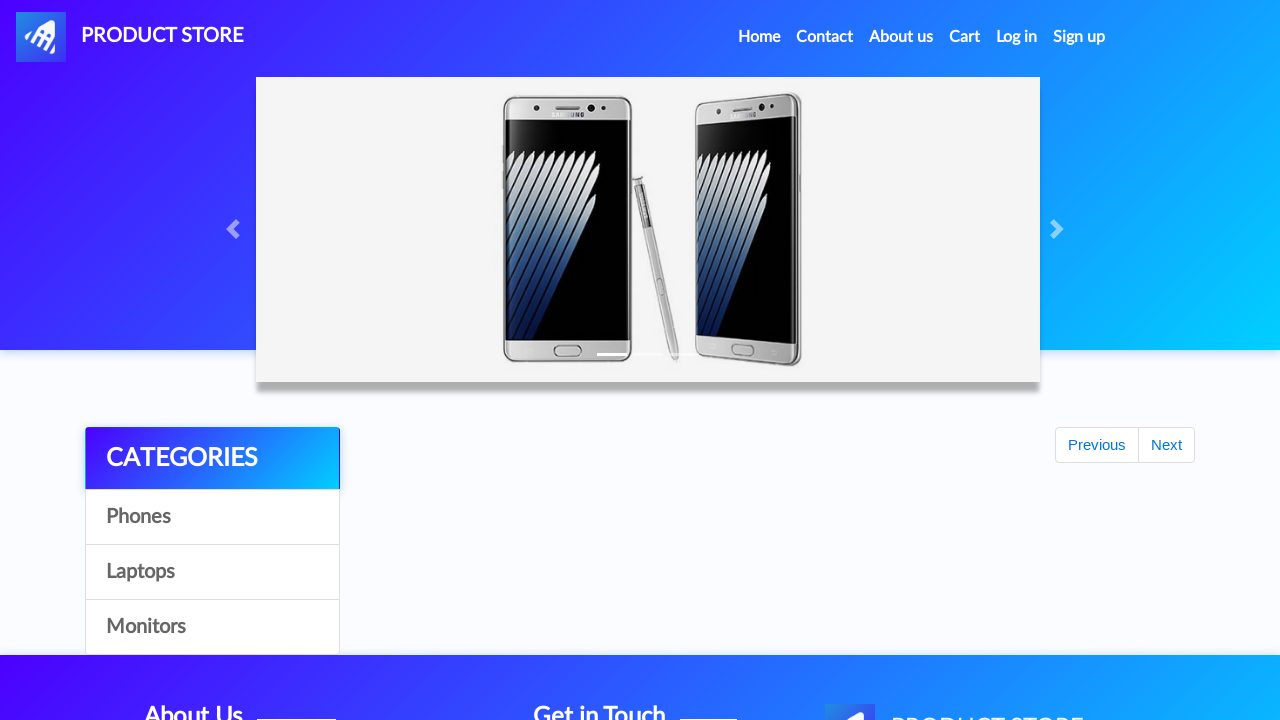

Product listing container loaded
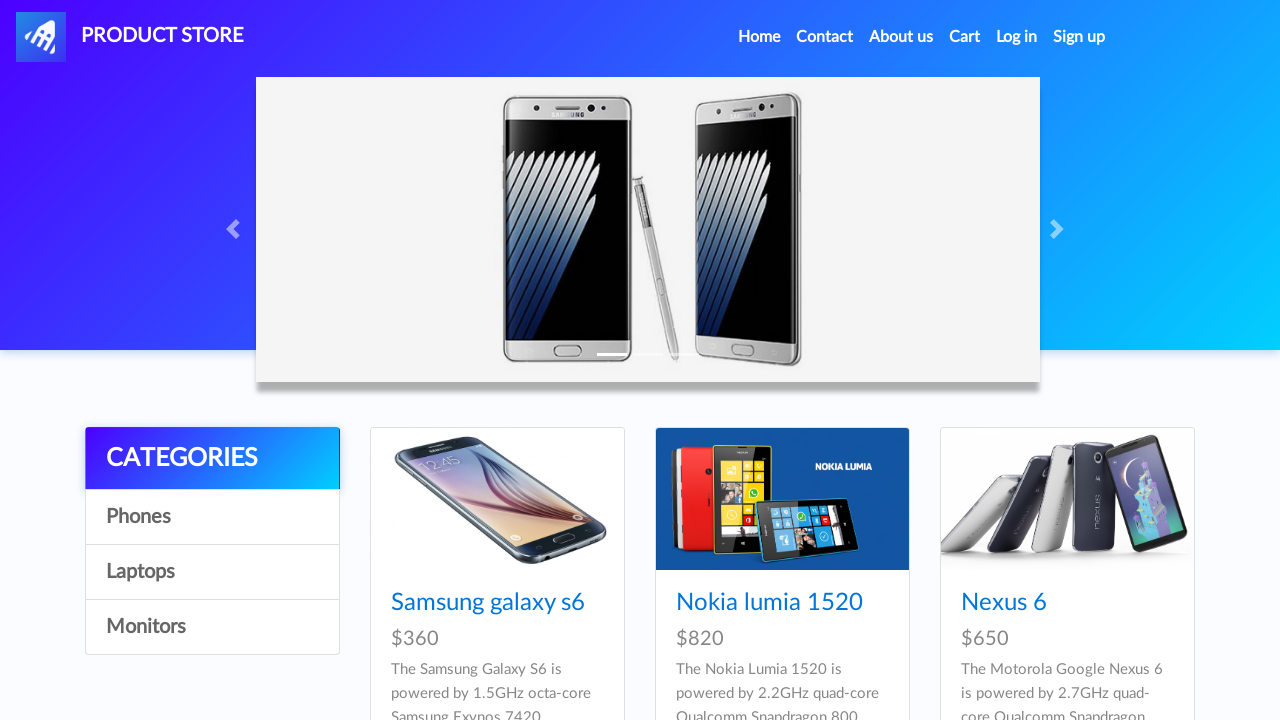

Product links loaded in the container
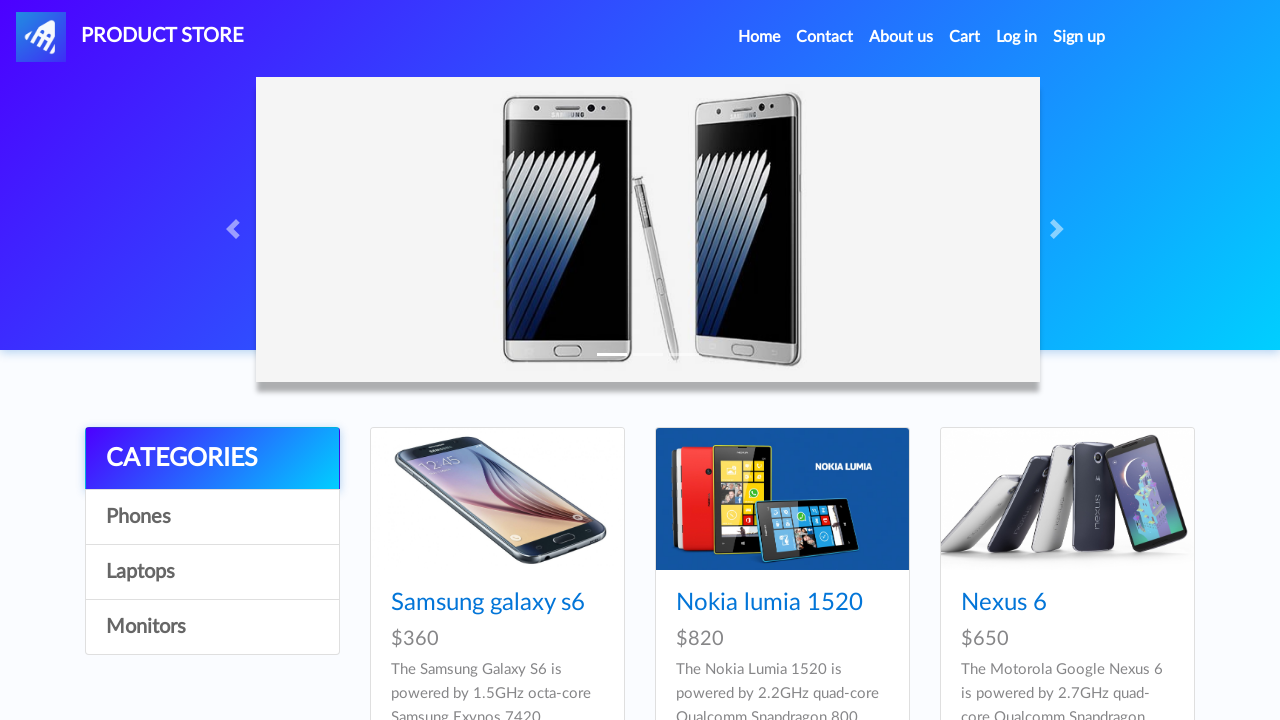

Located all product links on the page
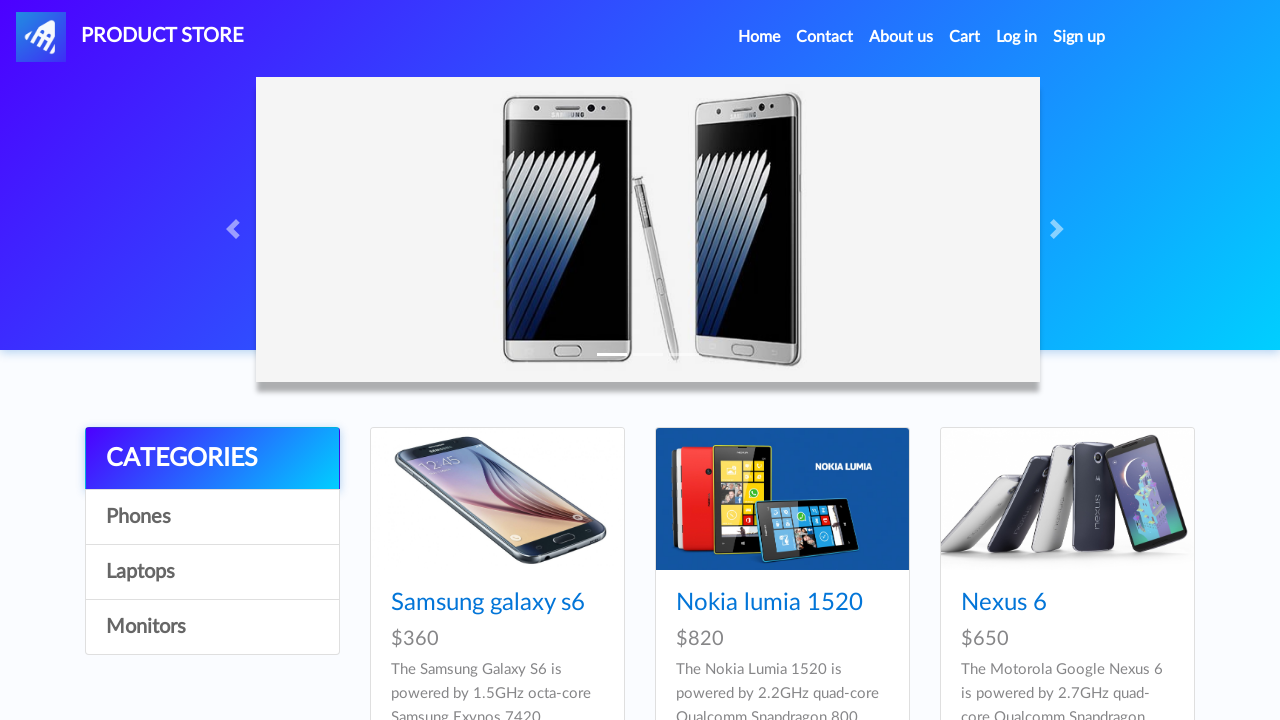

Verified that at least one product is displayed on the homepage
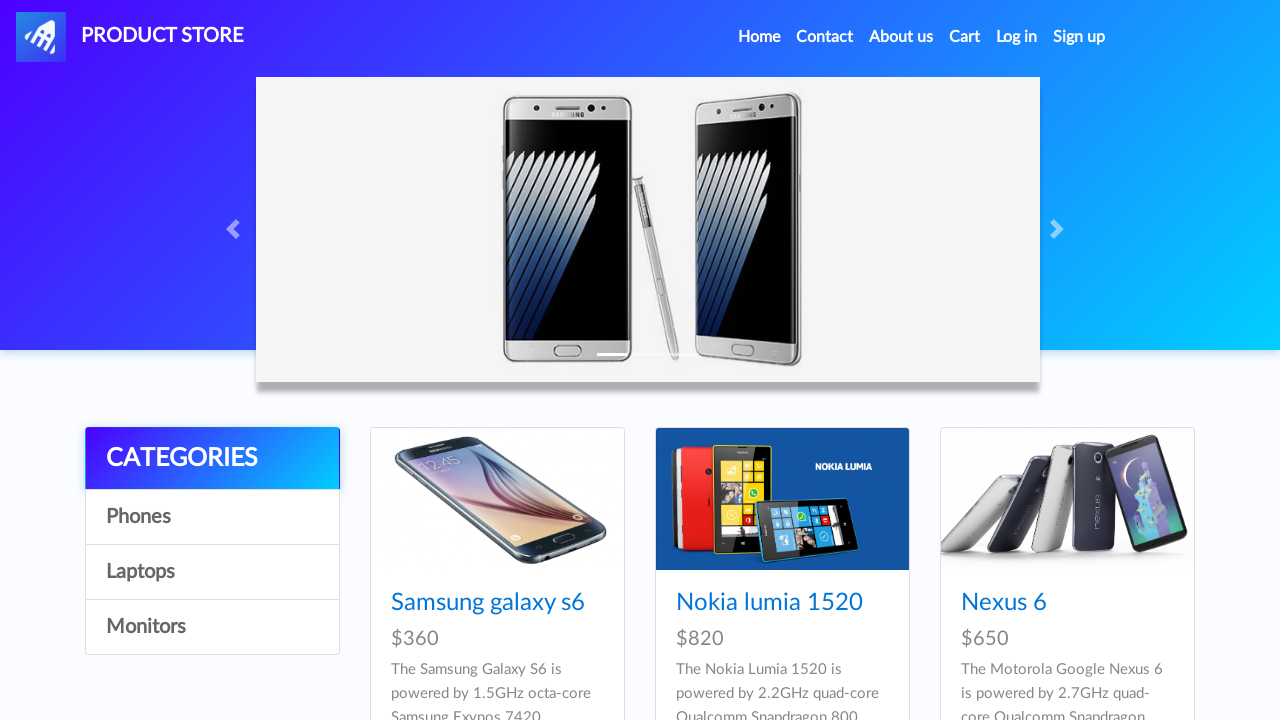

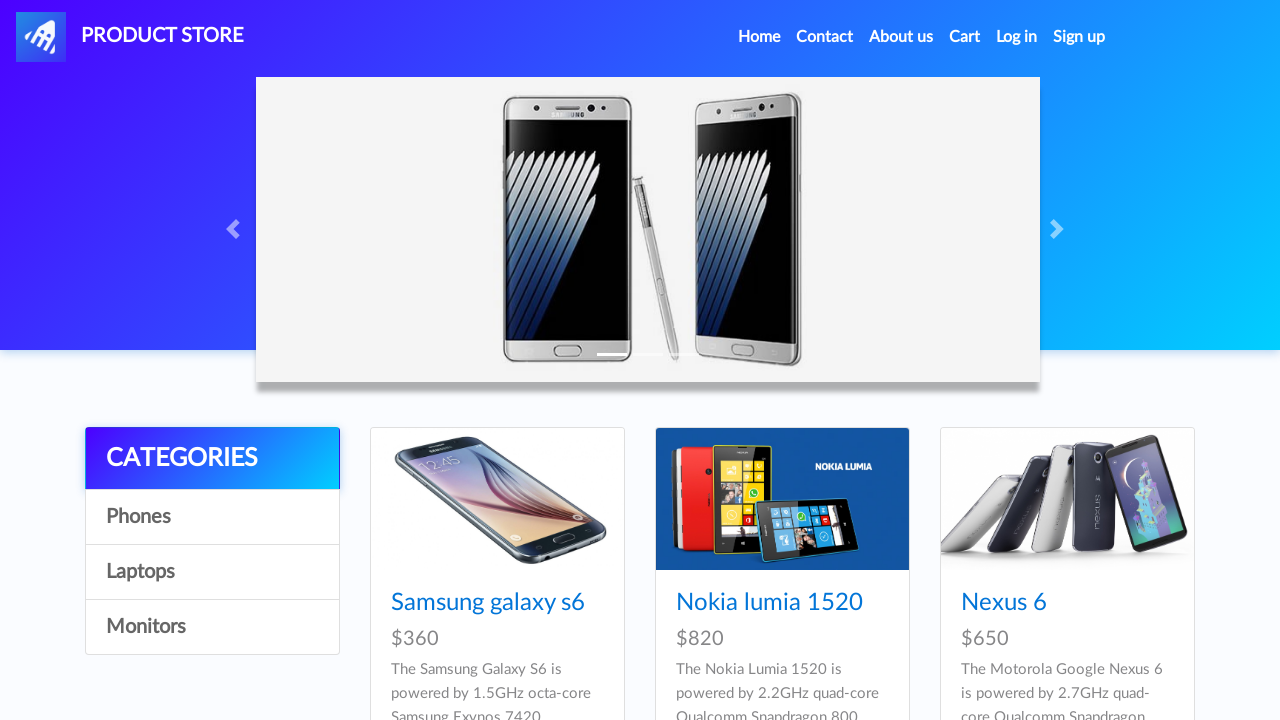